Tests product search functionality by searching for "samsung" and verifying that search results are displayed

Starting URL: https://naveenautomationlabs.com/opencart/index.php?route=account/login

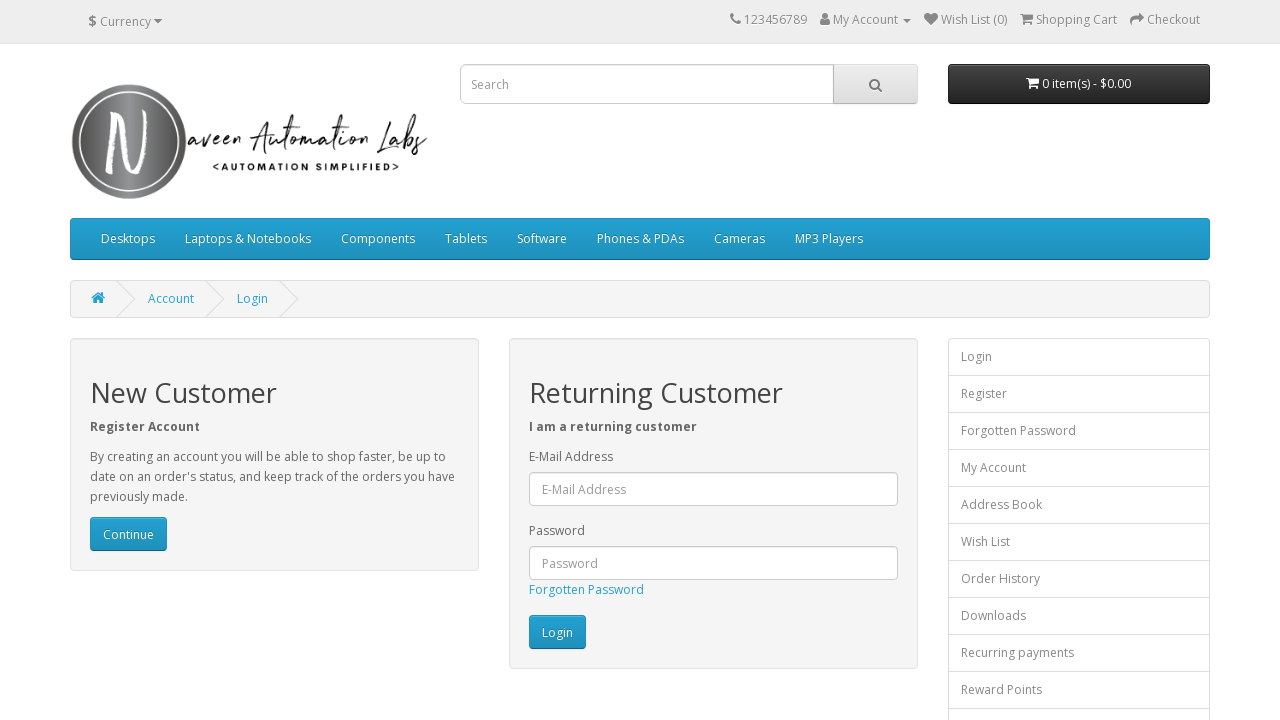

Cleared search field on input[name='search']
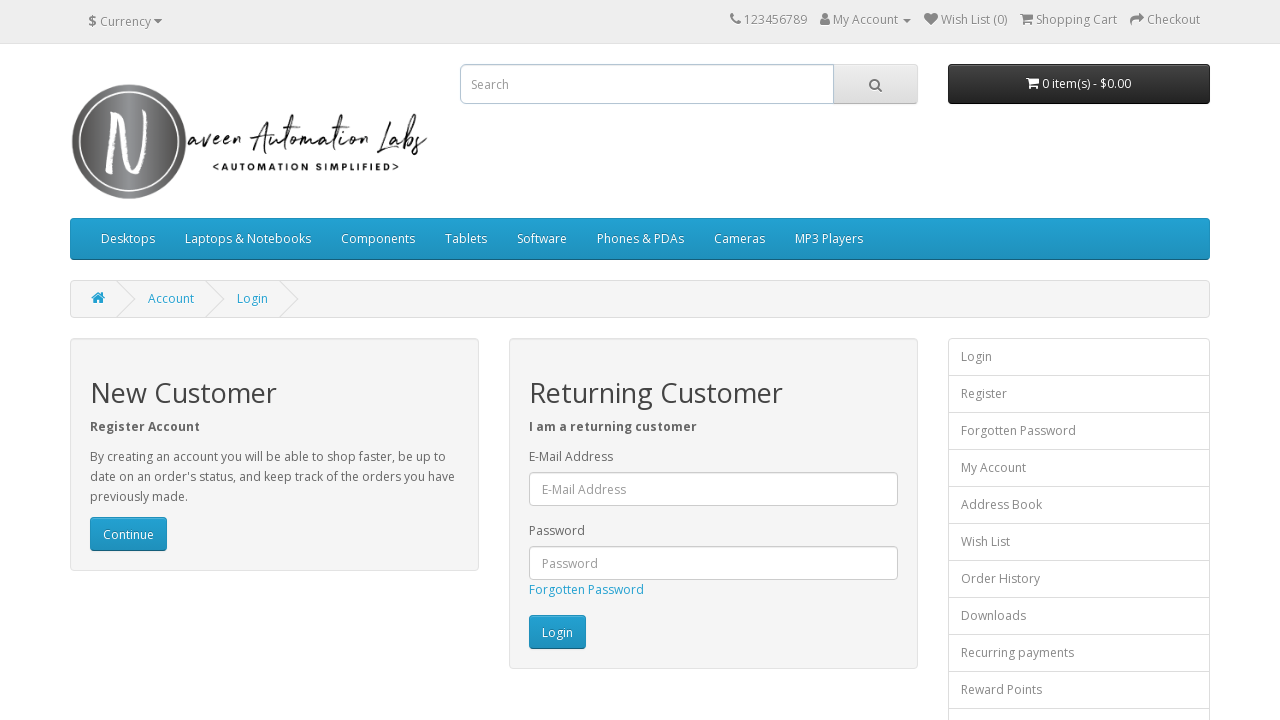

Entered 'samsung' in search field on input[name='search']
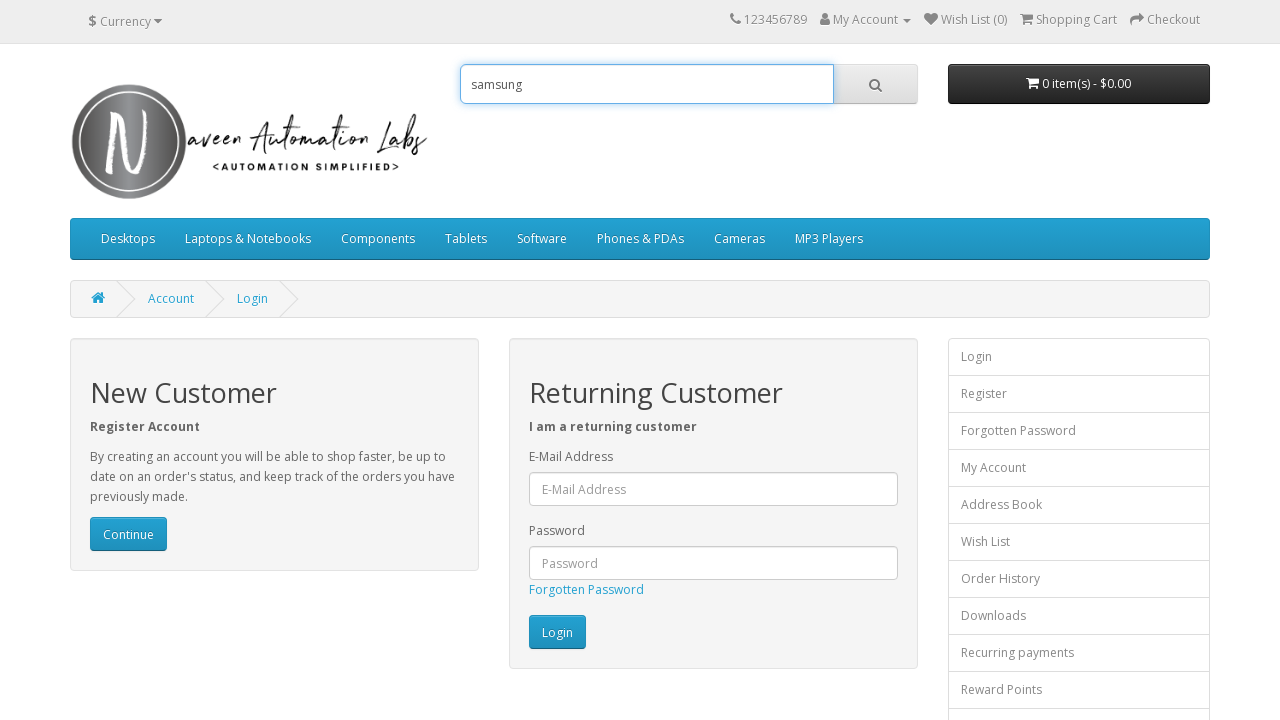

Clicked search button to search for samsung at (875, 84) on div#search button
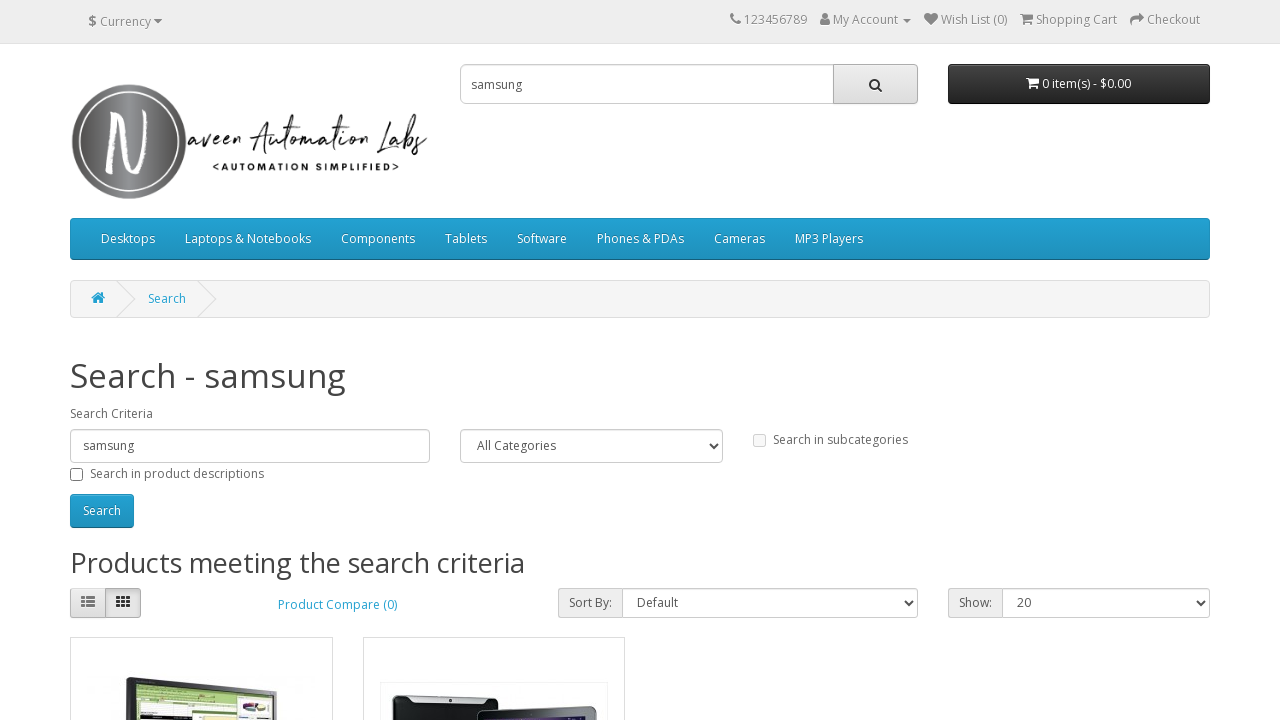

Product search results loaded and displayed
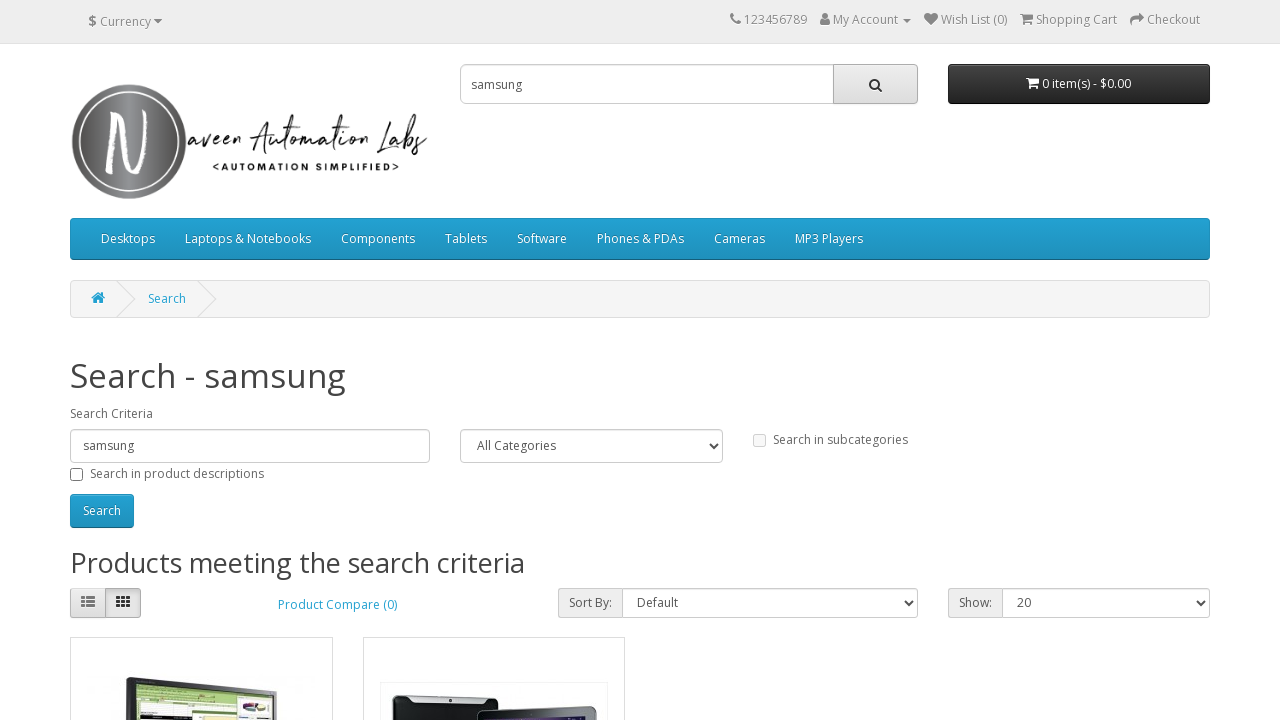

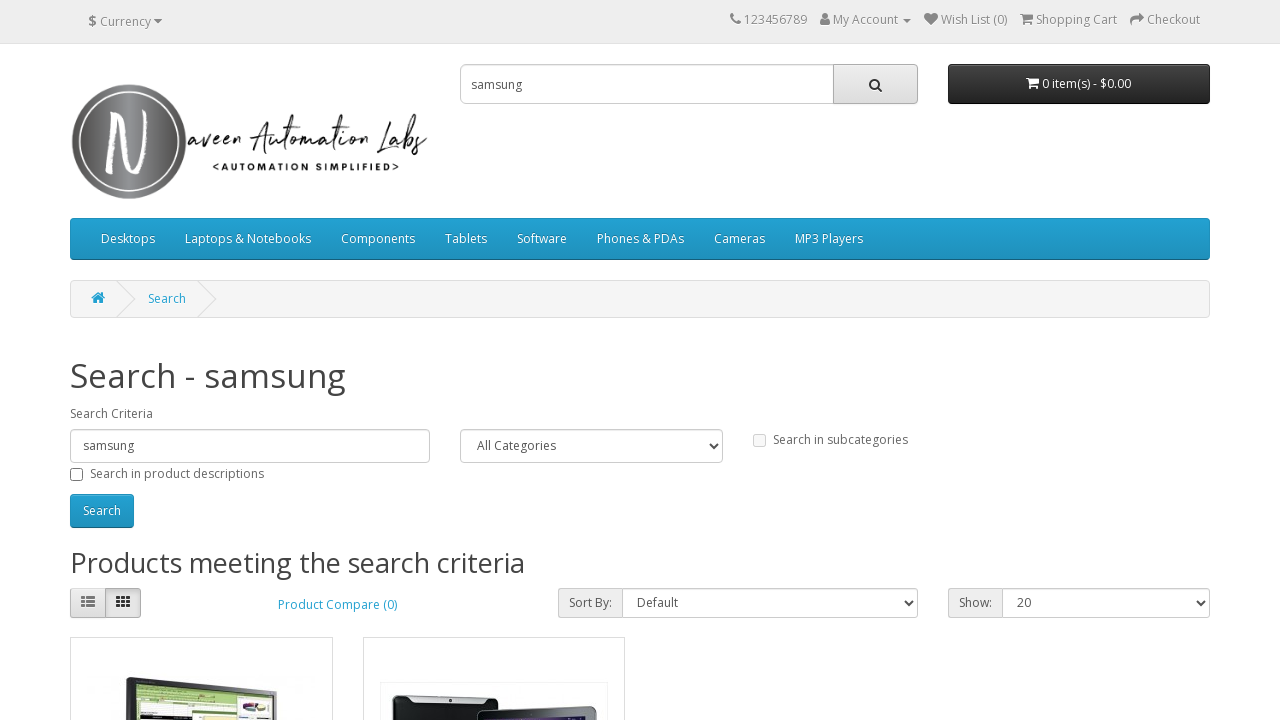